Tests keyboard key presses by navigating to a key press demo page, sending the SPACE key to an input element, verifying the result, then sending the LEFT arrow key and verifying that result as well.

Starting URL: http://the-internet.herokuapp.com/key_presses

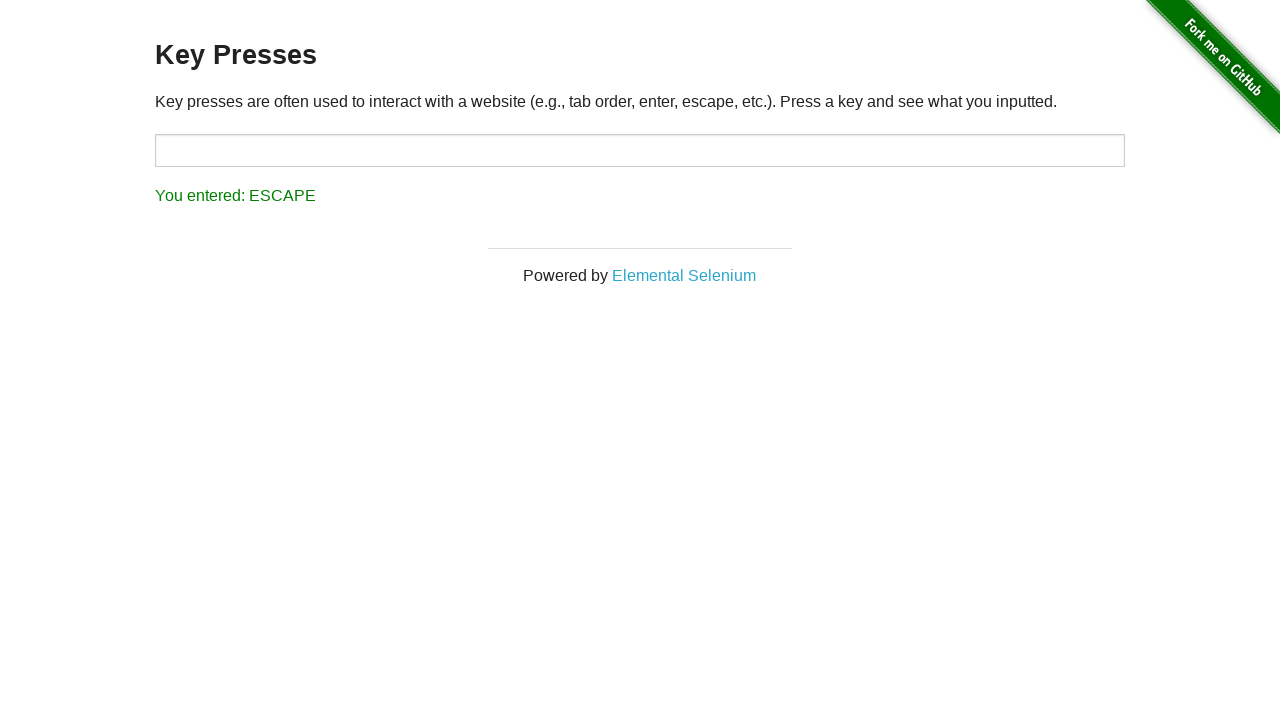

Navigated to key presses demo page
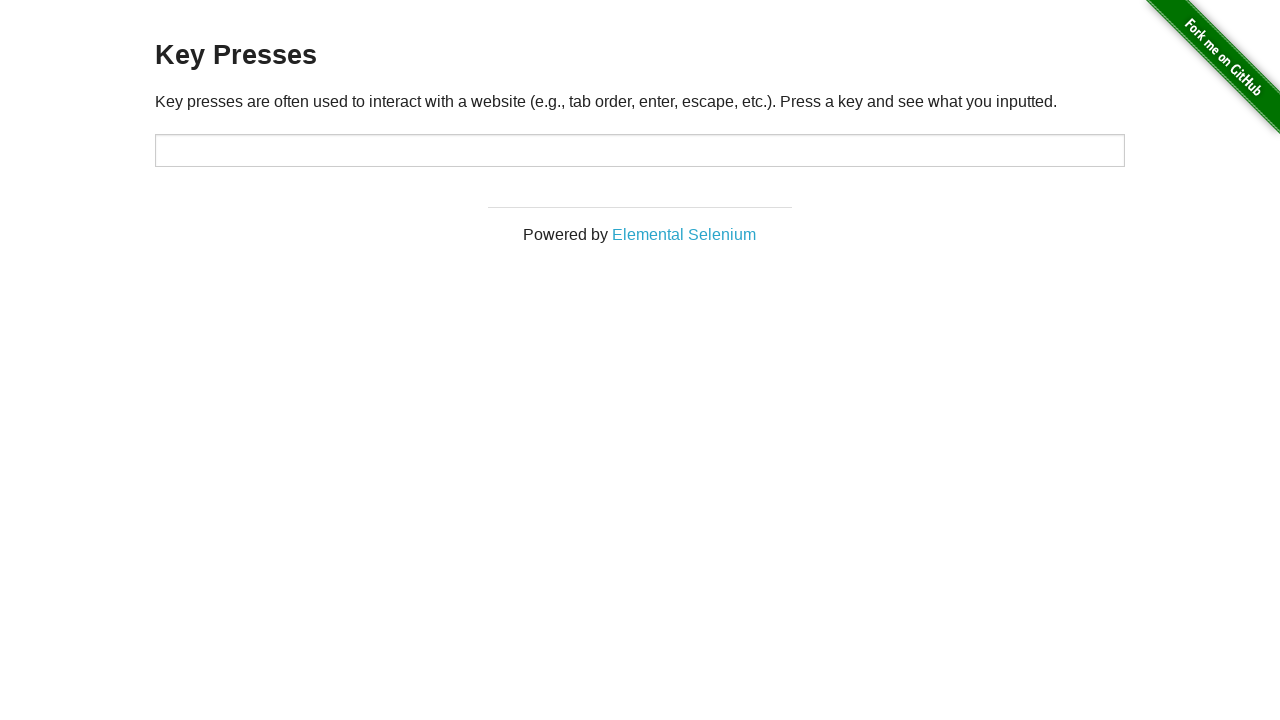

Pressed SPACE key on target input element on #target
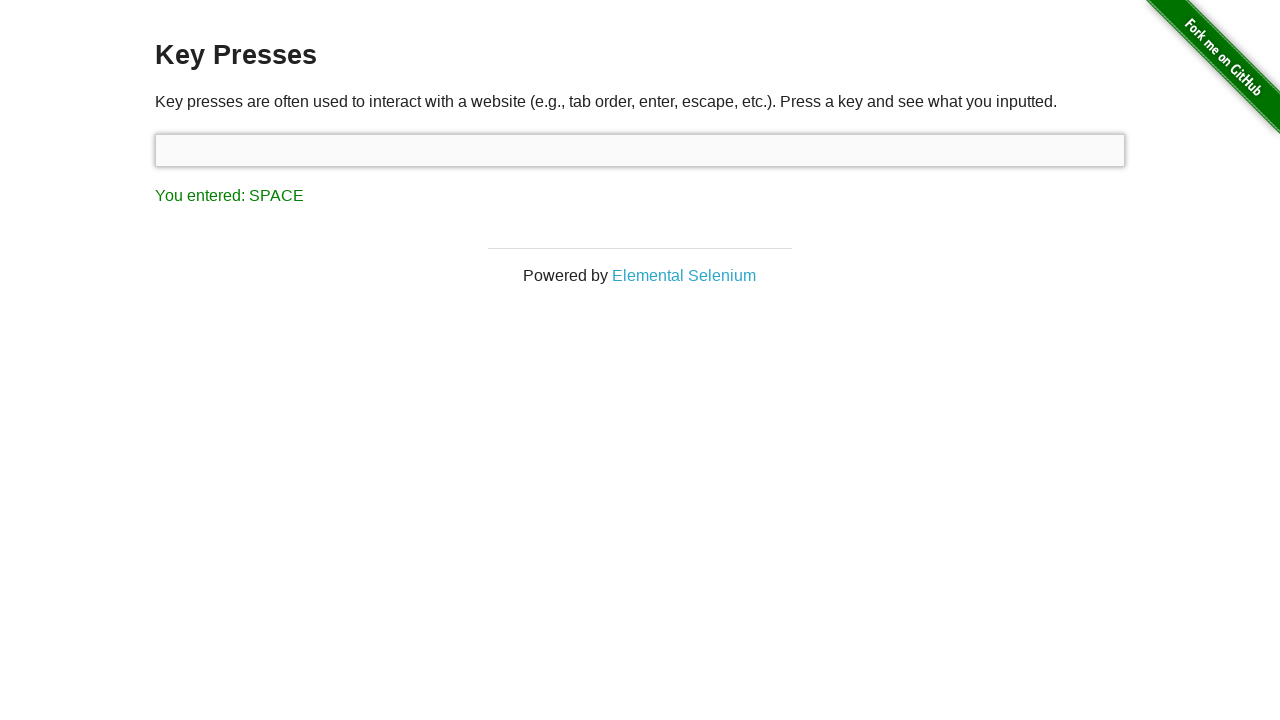

Result element appeared after SPACE key press
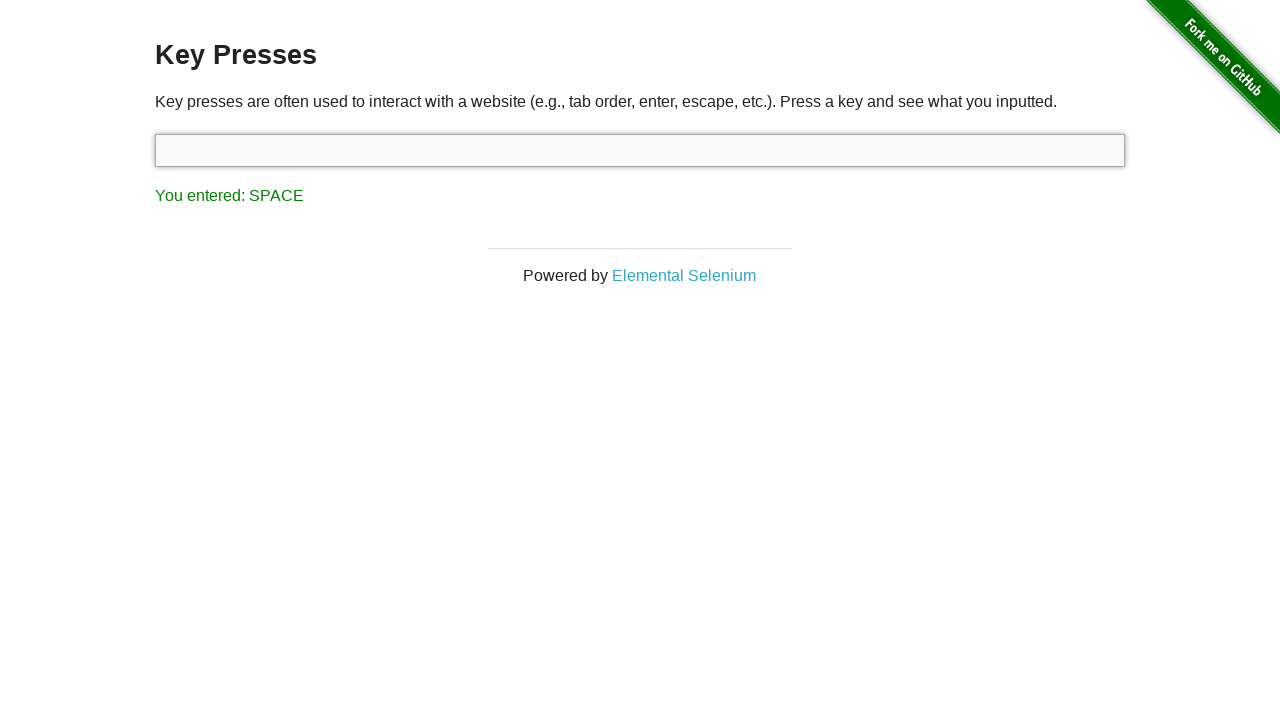

Retrieved result text: 'You entered: SPACE'
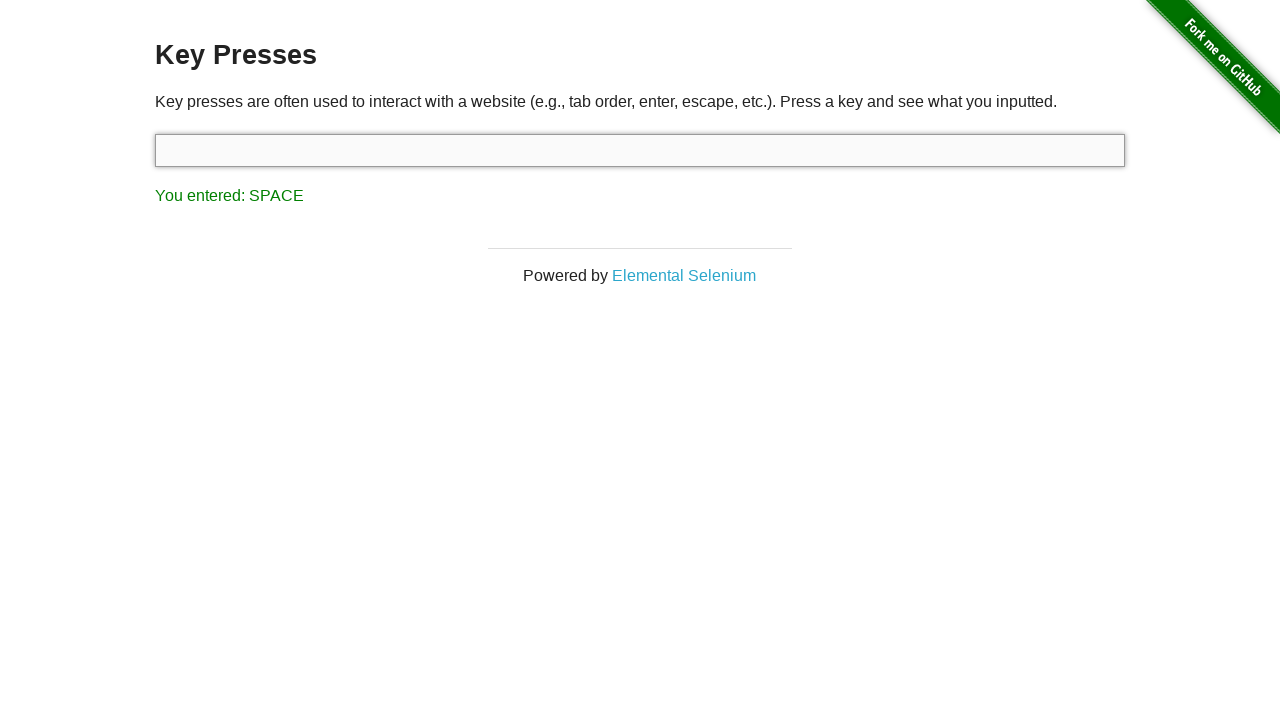

Assertion passed: SPACE key press was correctly registered
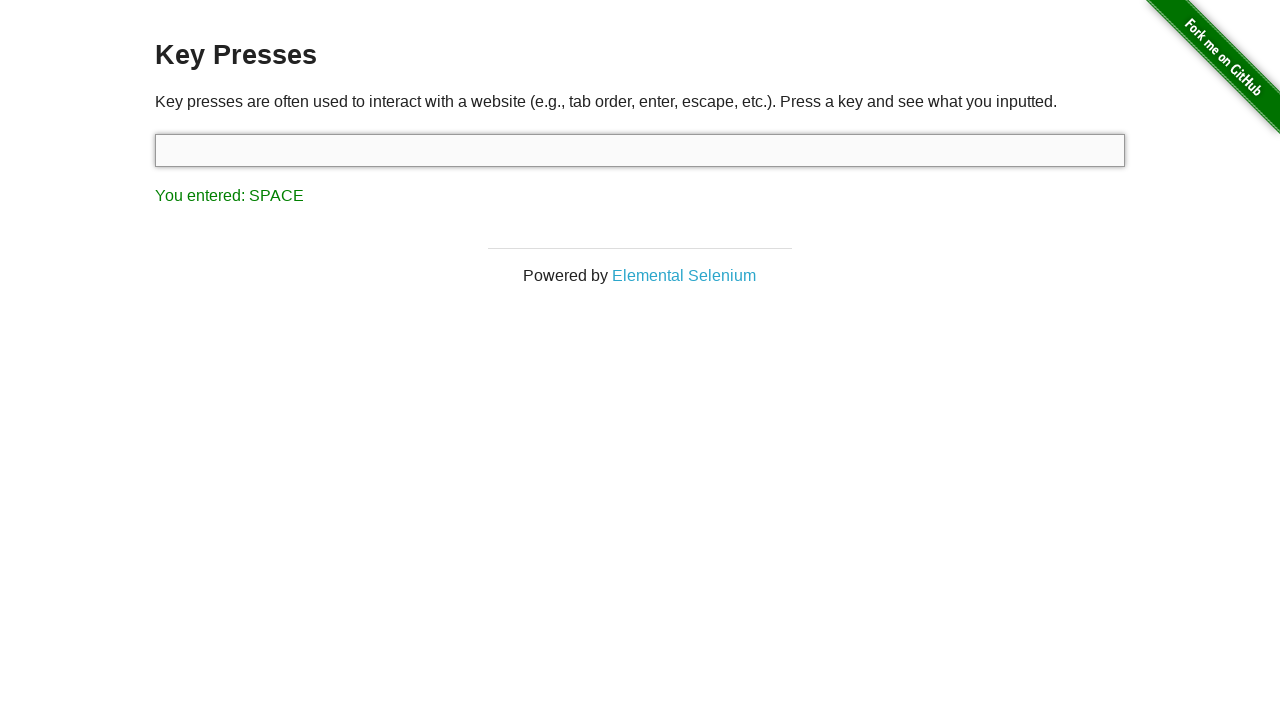

Pressed LEFT arrow key
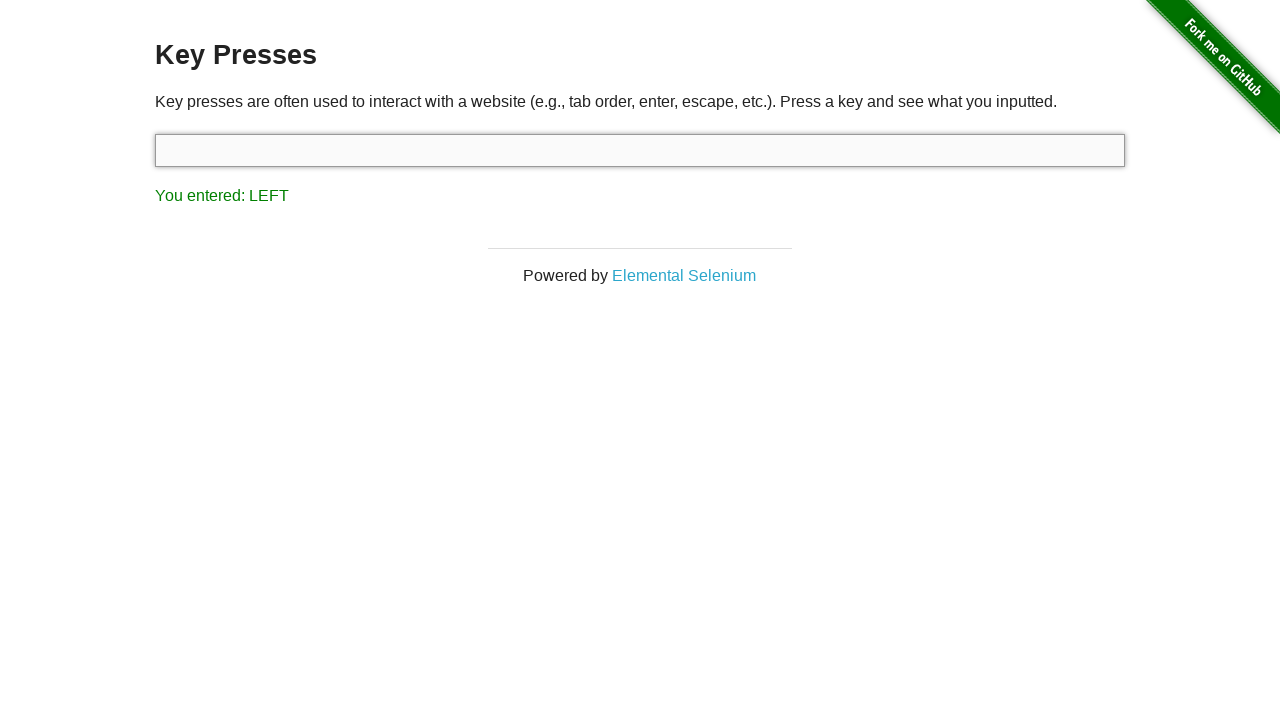

Retrieved result text after arrow key: 'You entered: LEFT'
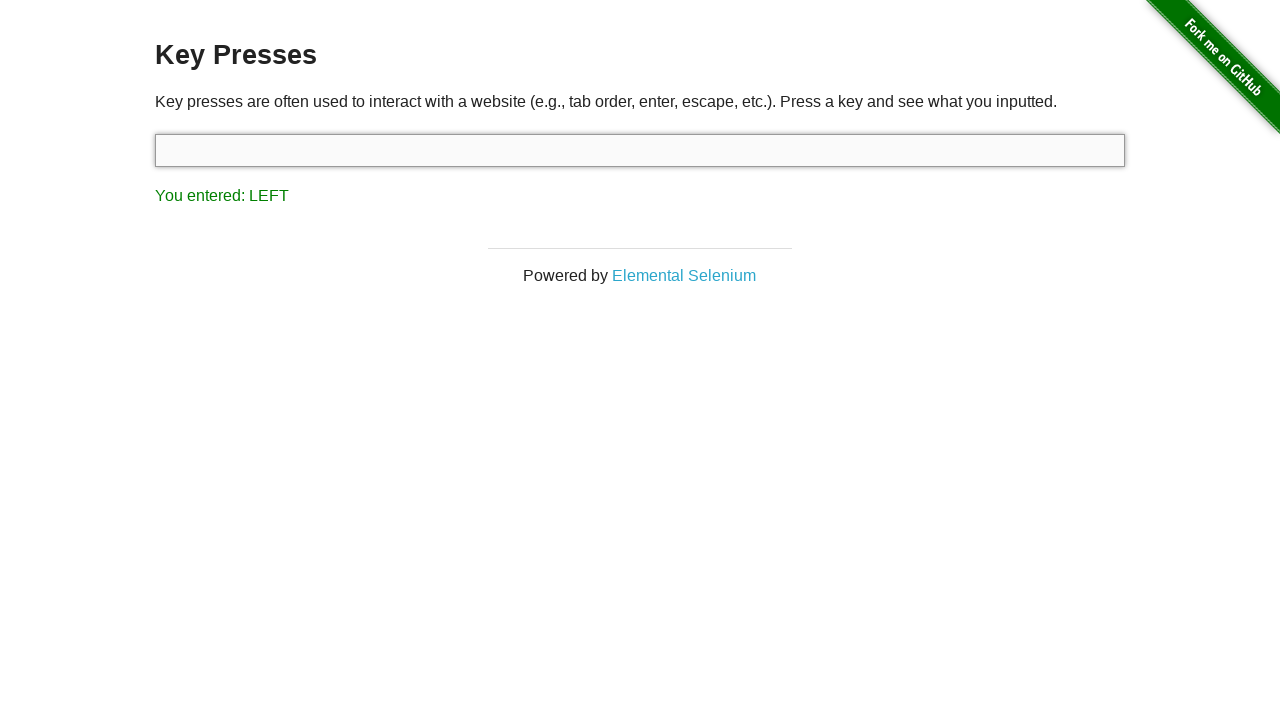

Assertion passed: LEFT arrow key press was correctly registered
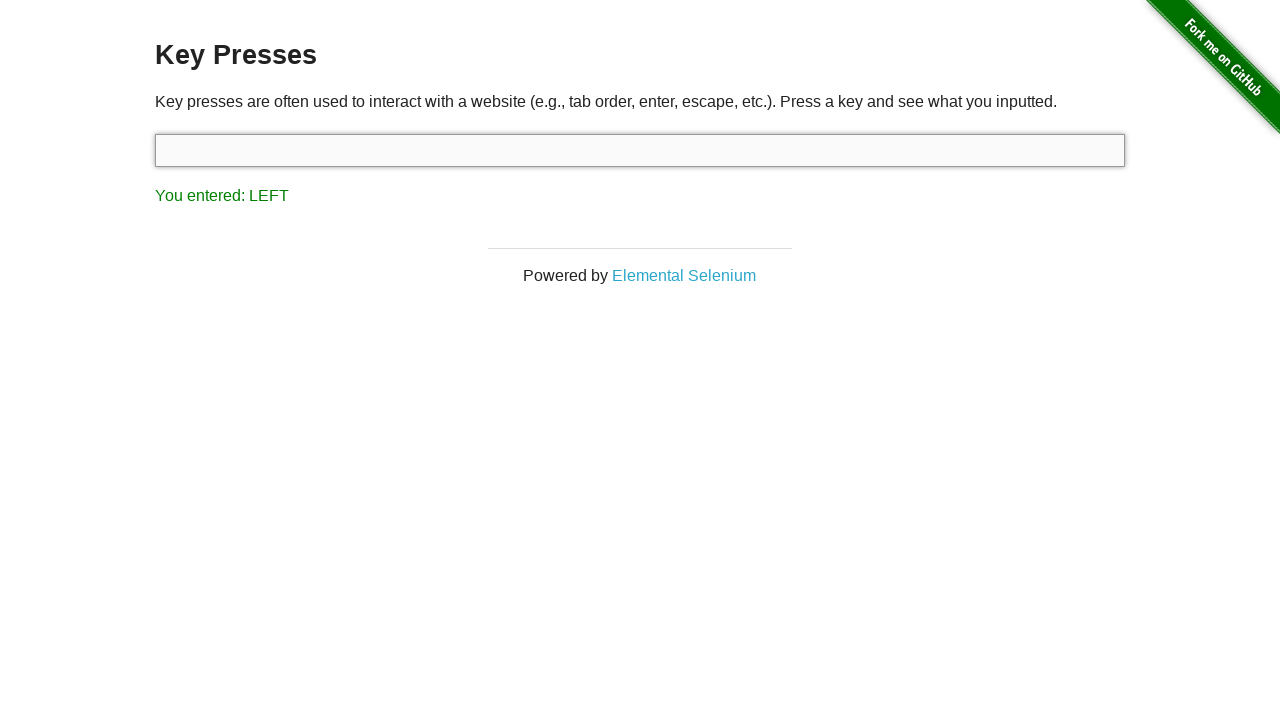

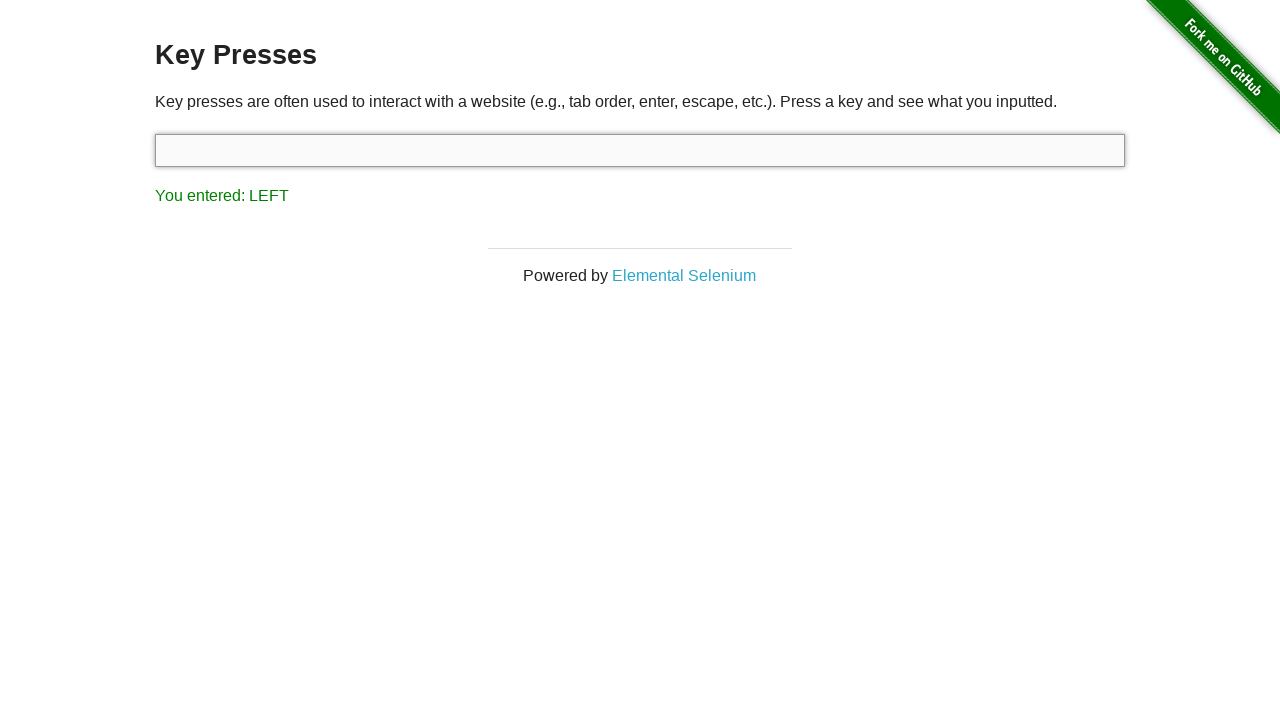